Tests that error icons appear when fields are empty and disappear when the error message is closed

Starting URL: https://www.saucedemo.com/

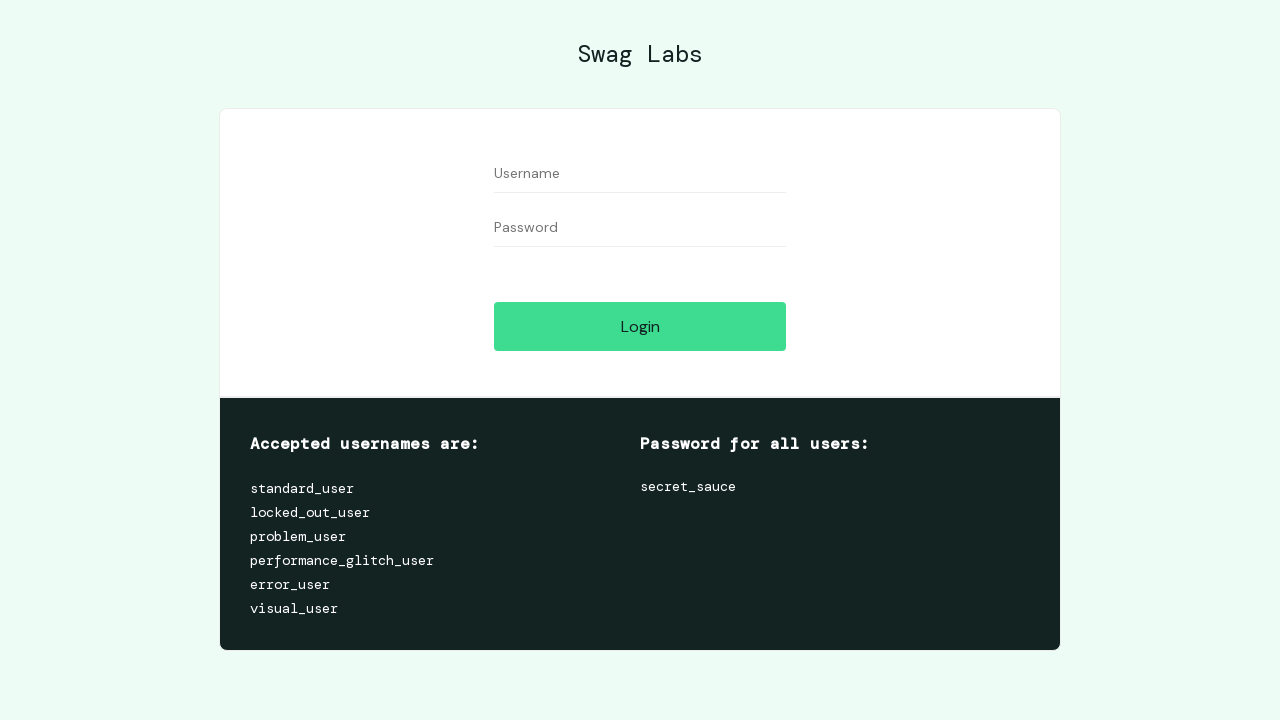

Clicked login button with empty fields at (640, 326) on #login-button
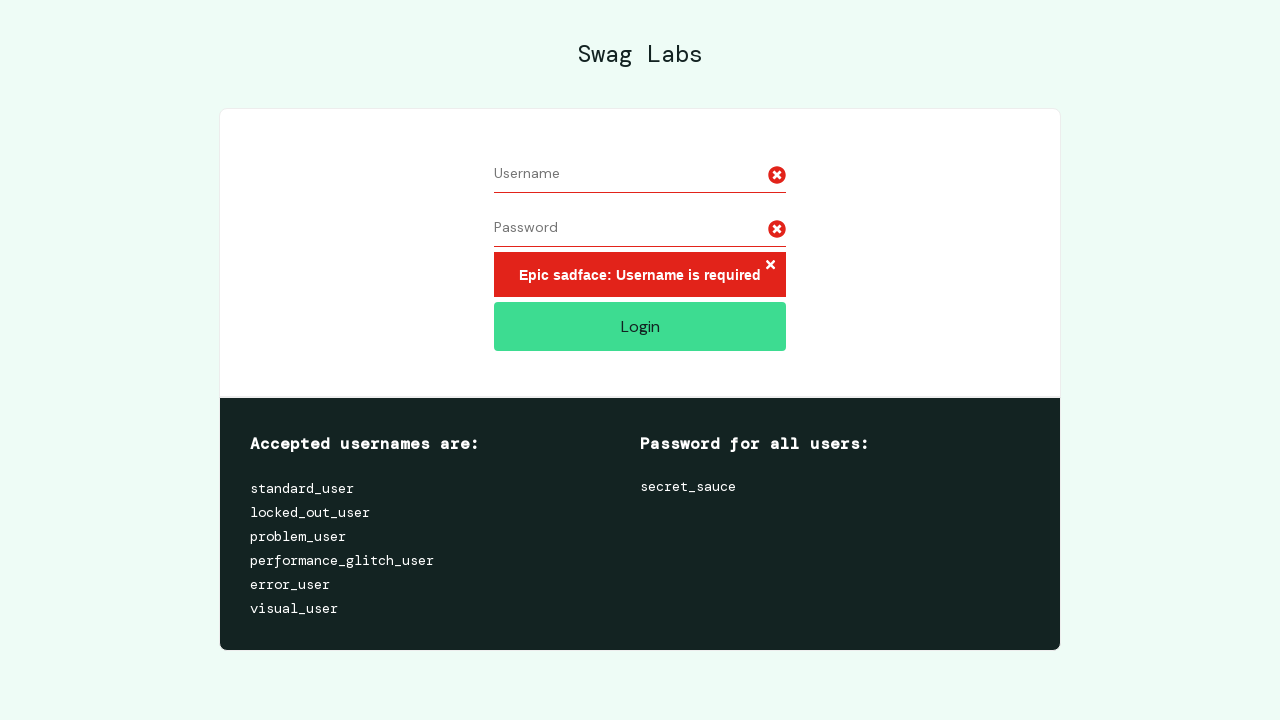

Error message container and X icons appeared
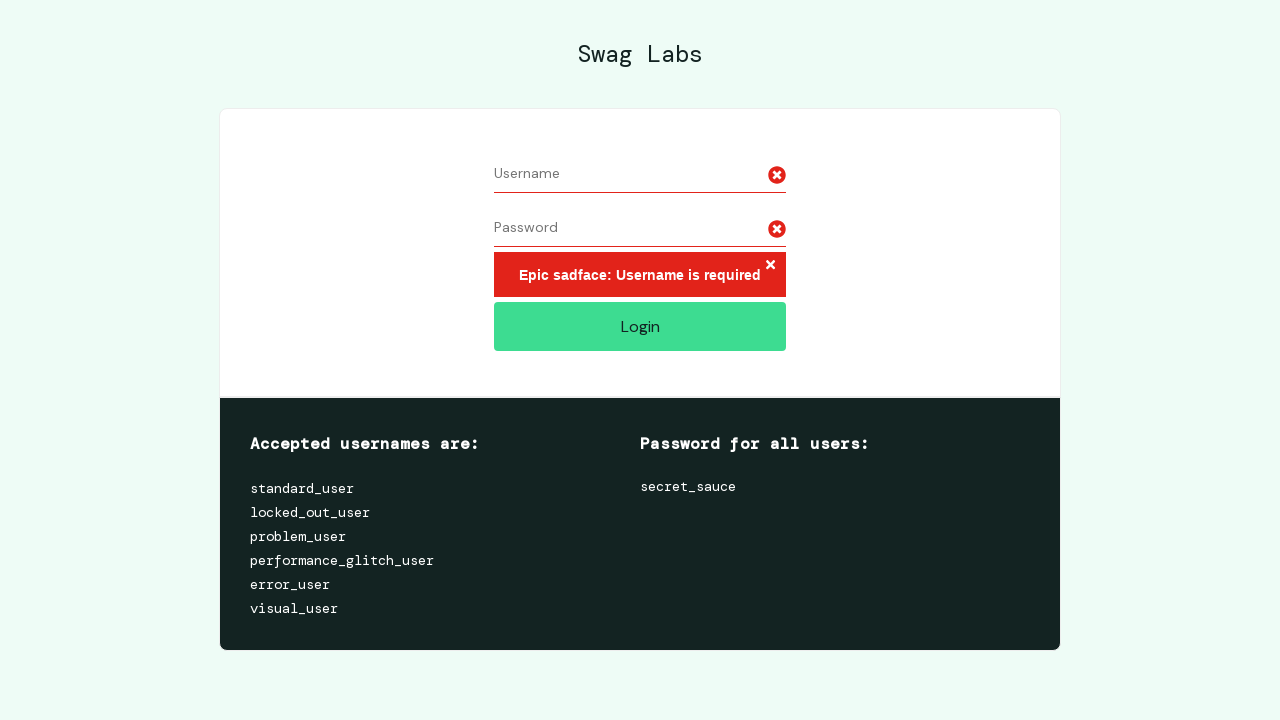

Clicked close button on error message at (770, 266) on .error-message-container.error button
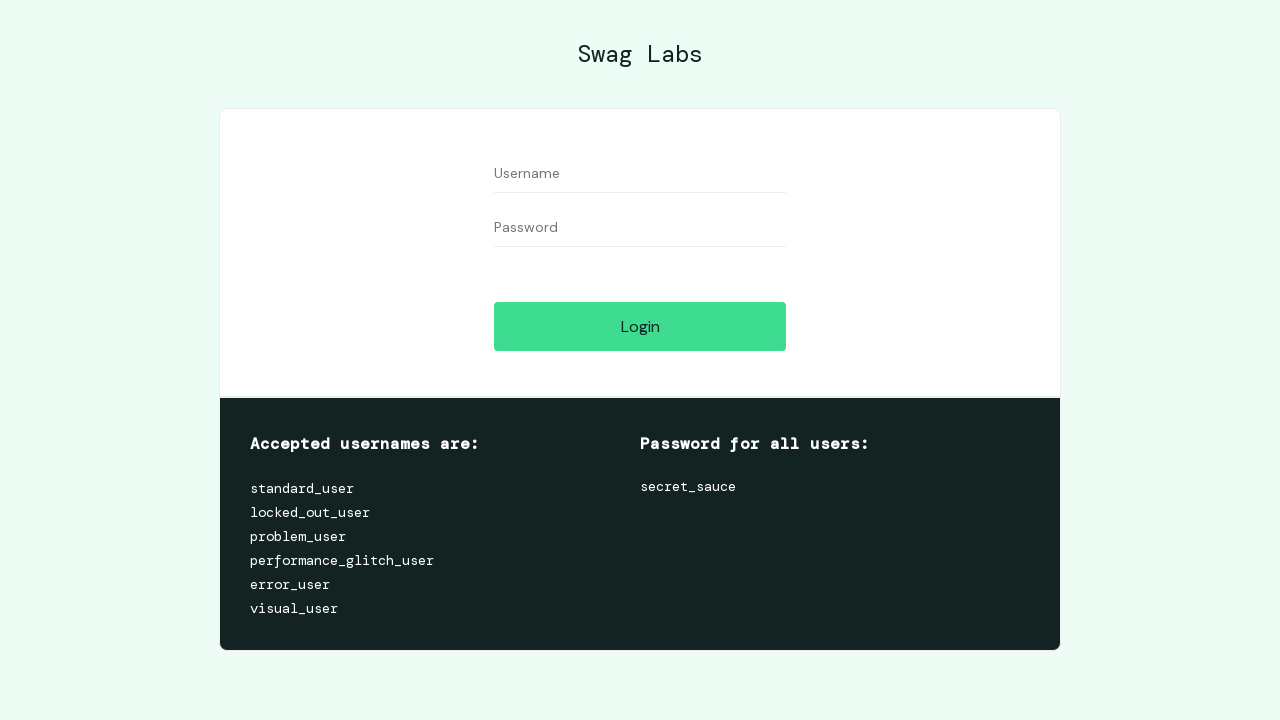

Error message container and X icons disappeared
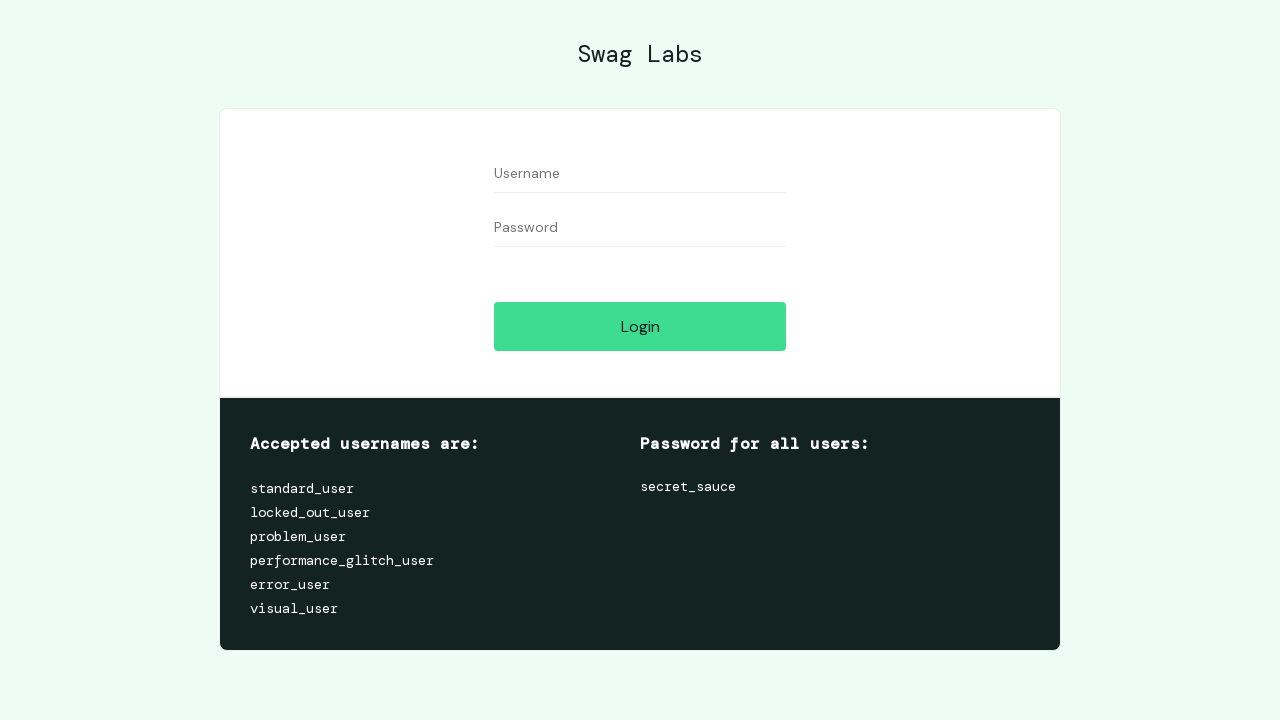

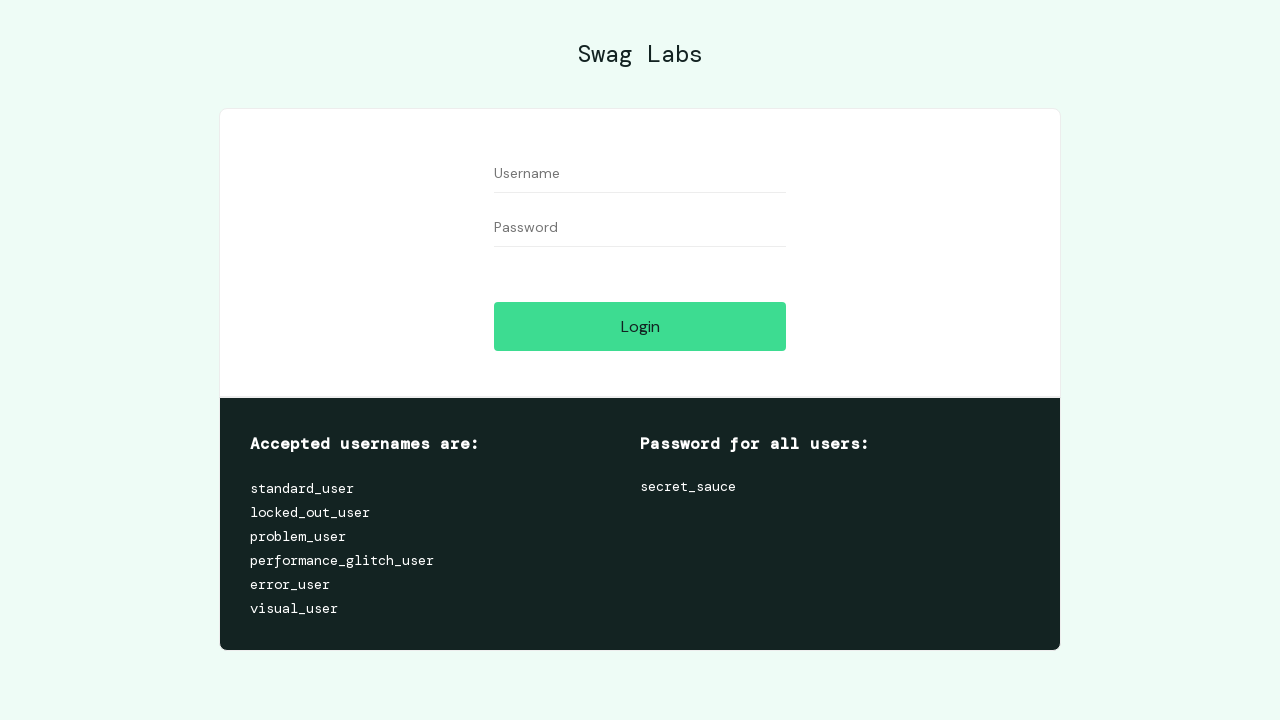